Tests that the Clear completed button displays the correct text

Starting URL: https://demo.playwright.dev/todomvc

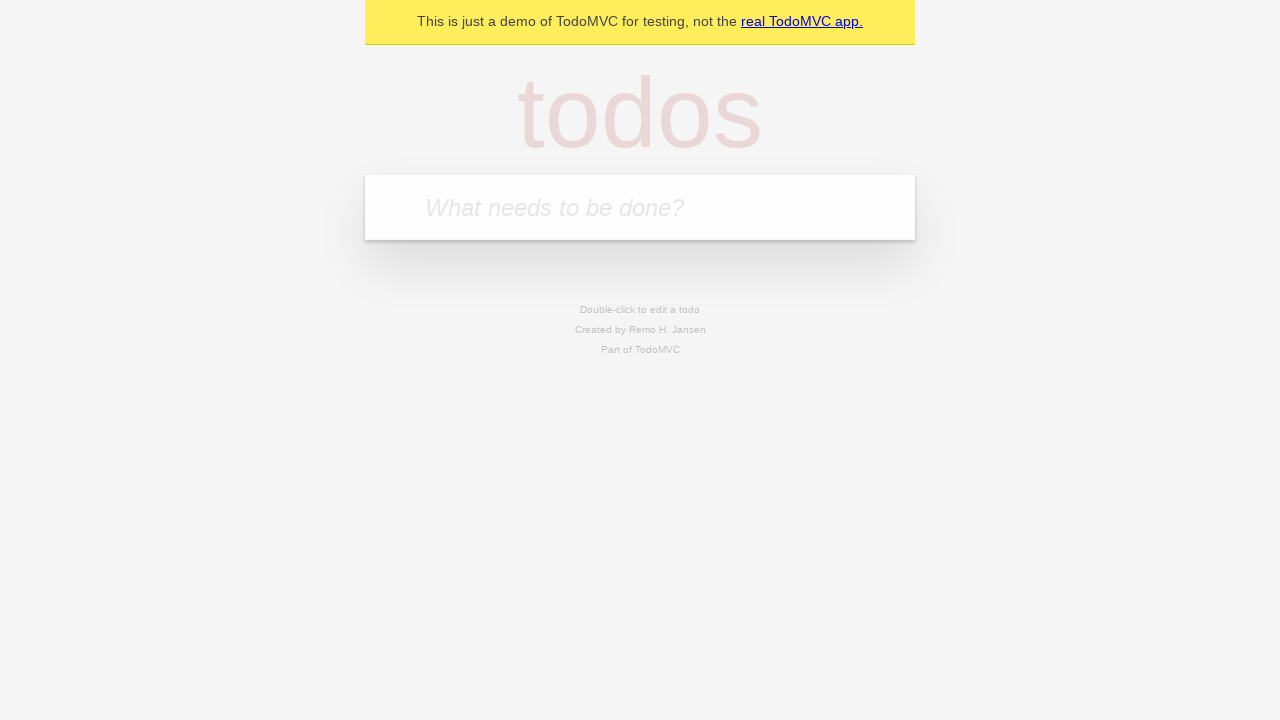

Filled todo input with 'buy some cheese' on .new-todo
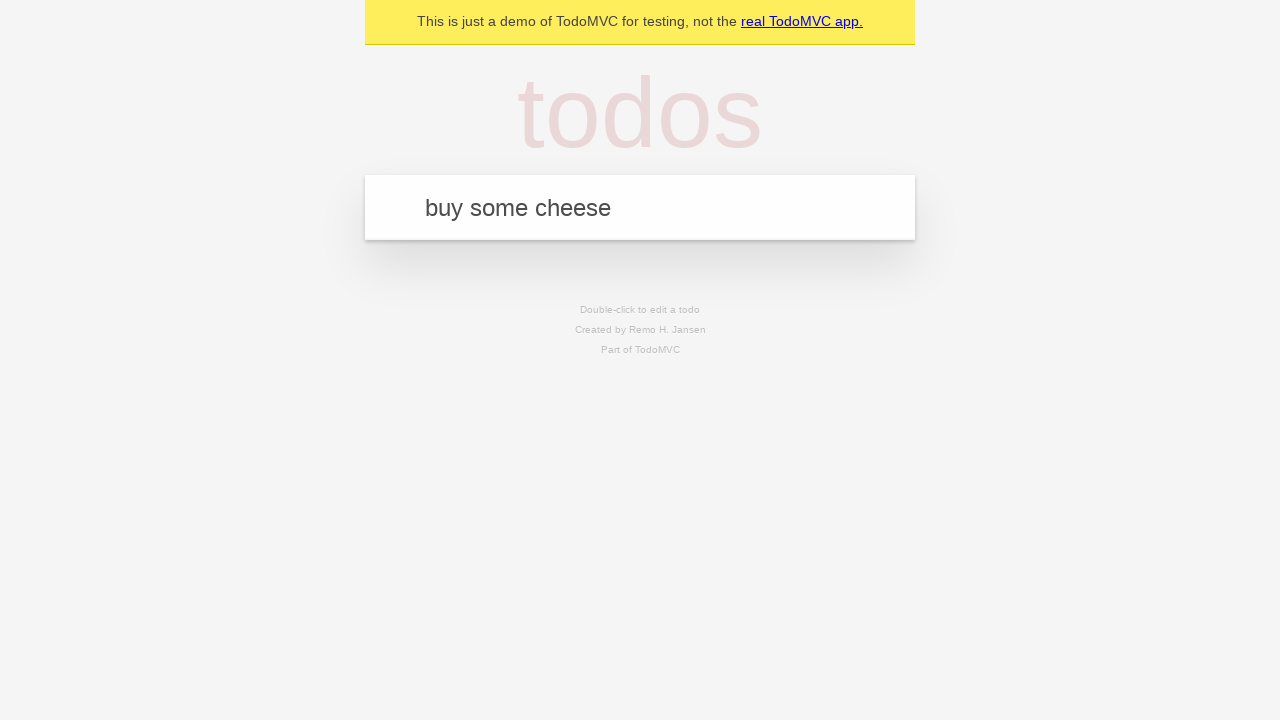

Pressed Enter to add first todo on .new-todo
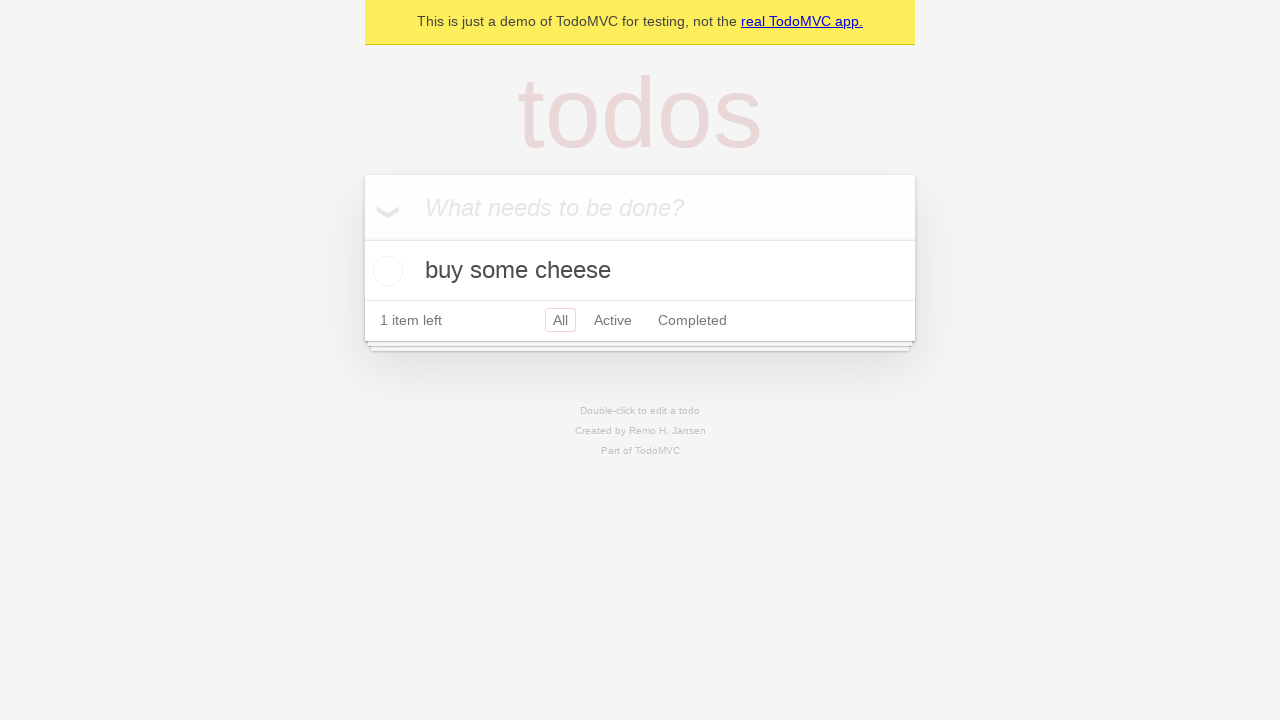

Filled todo input with 'feed the cat' on .new-todo
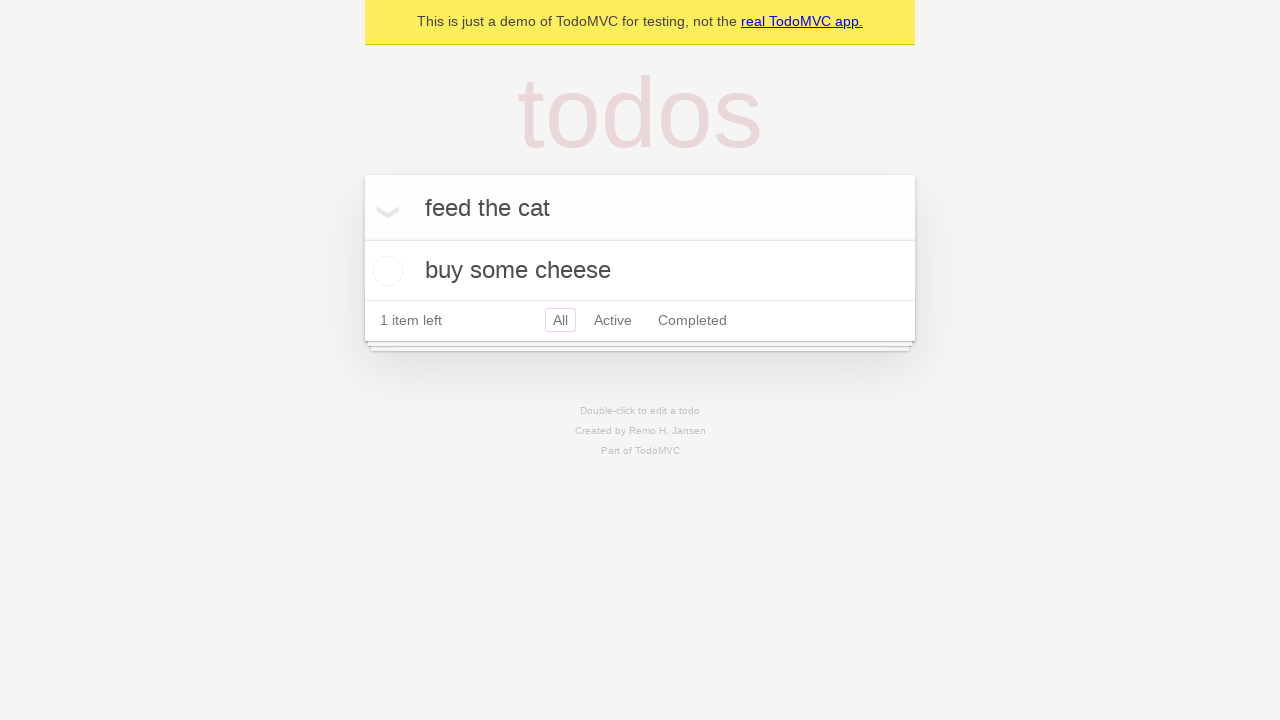

Pressed Enter to add second todo on .new-todo
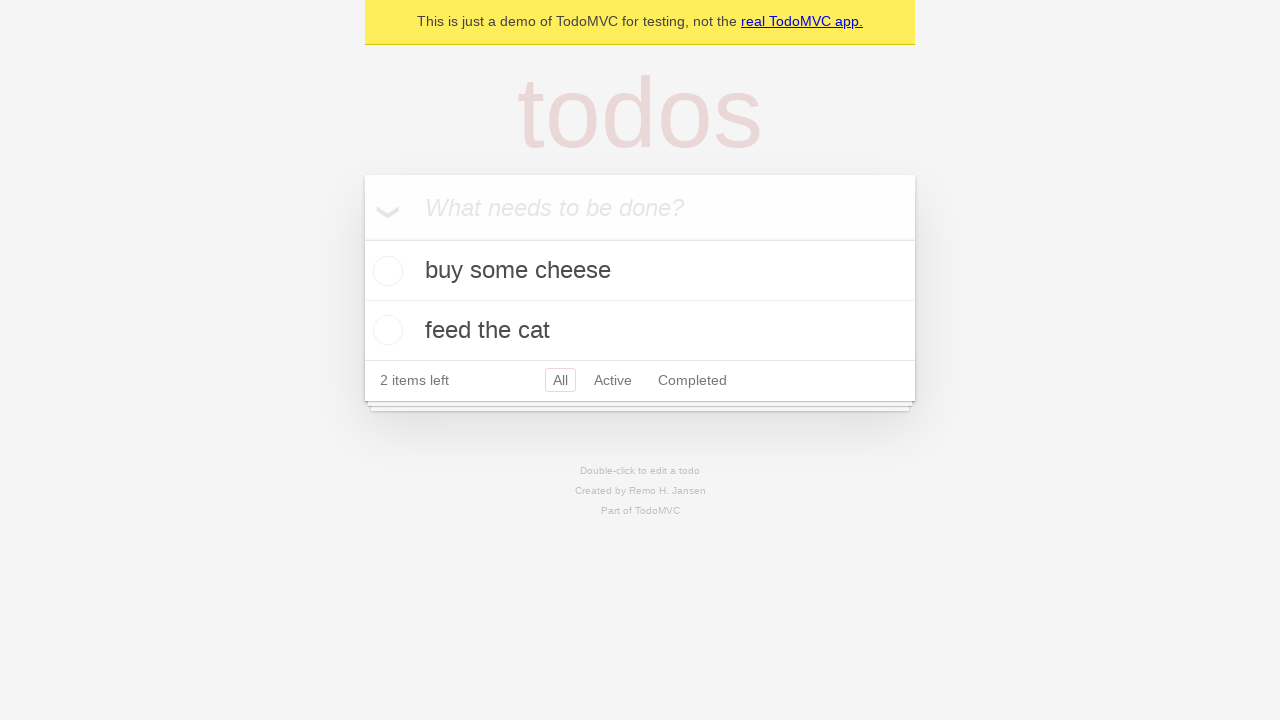

Filled todo input with 'book a doctors appointment' on .new-todo
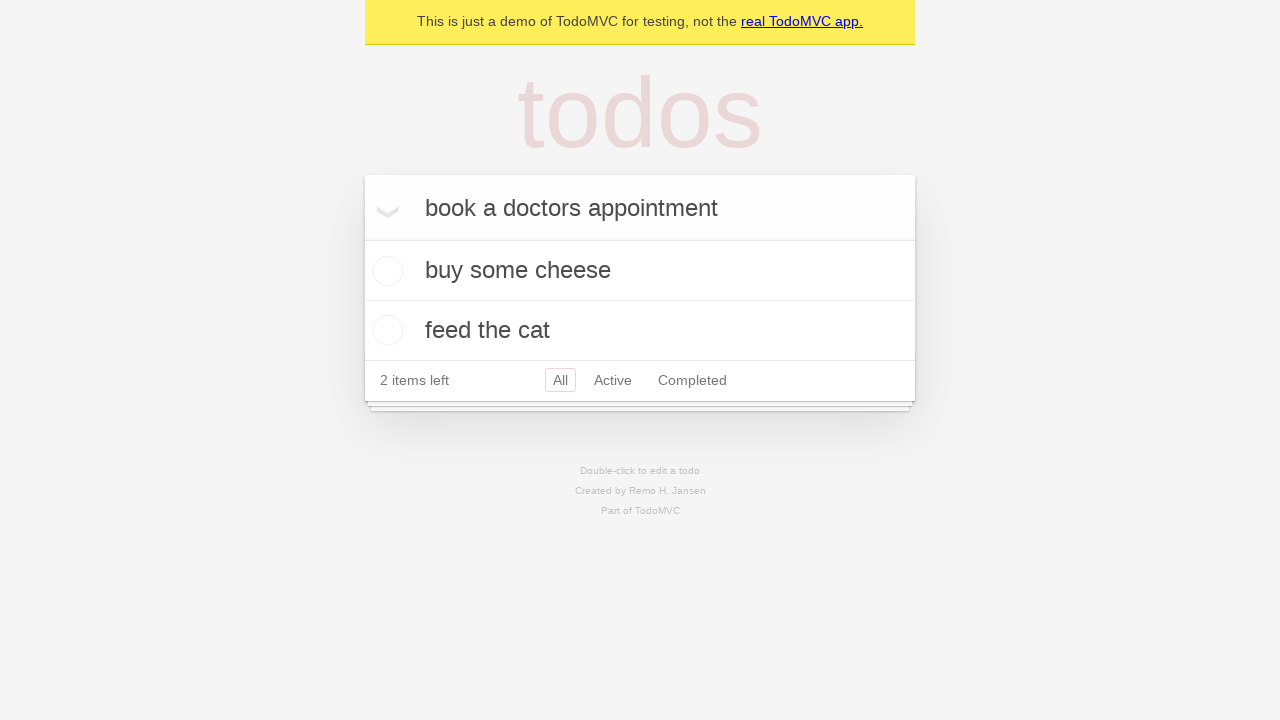

Pressed Enter to add third todo on .new-todo
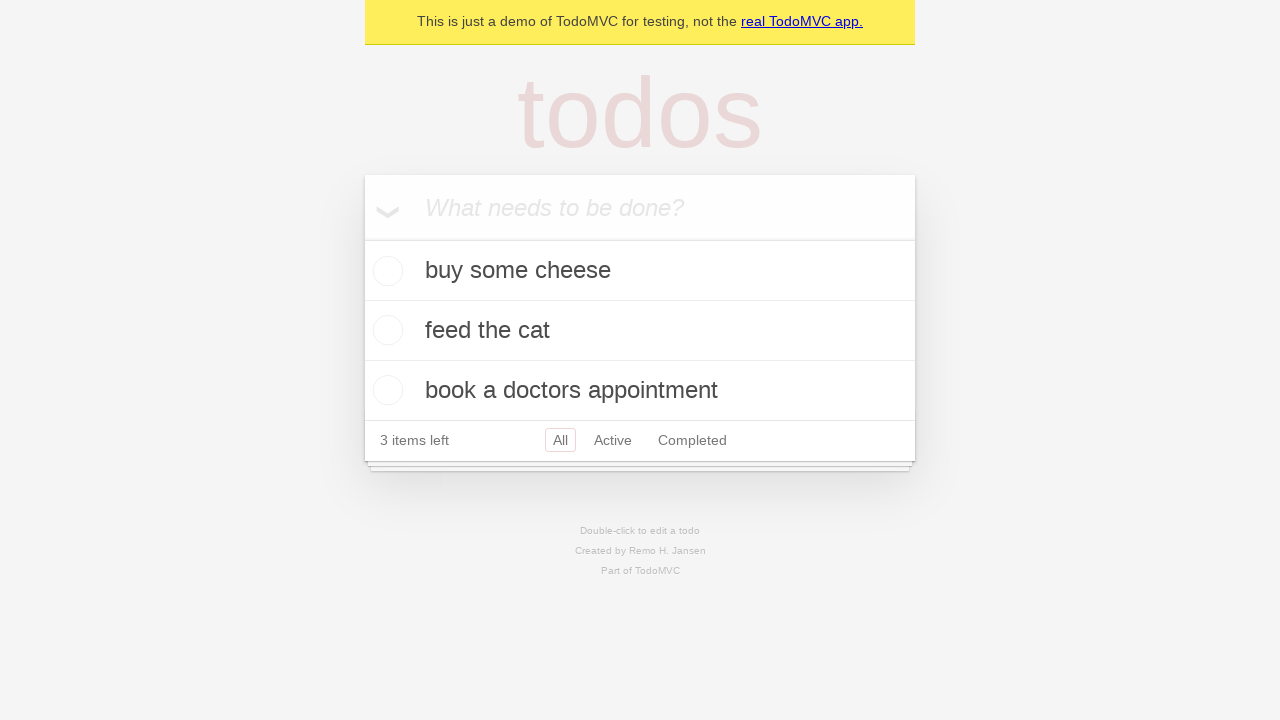

Waited for all three todos to be displayed
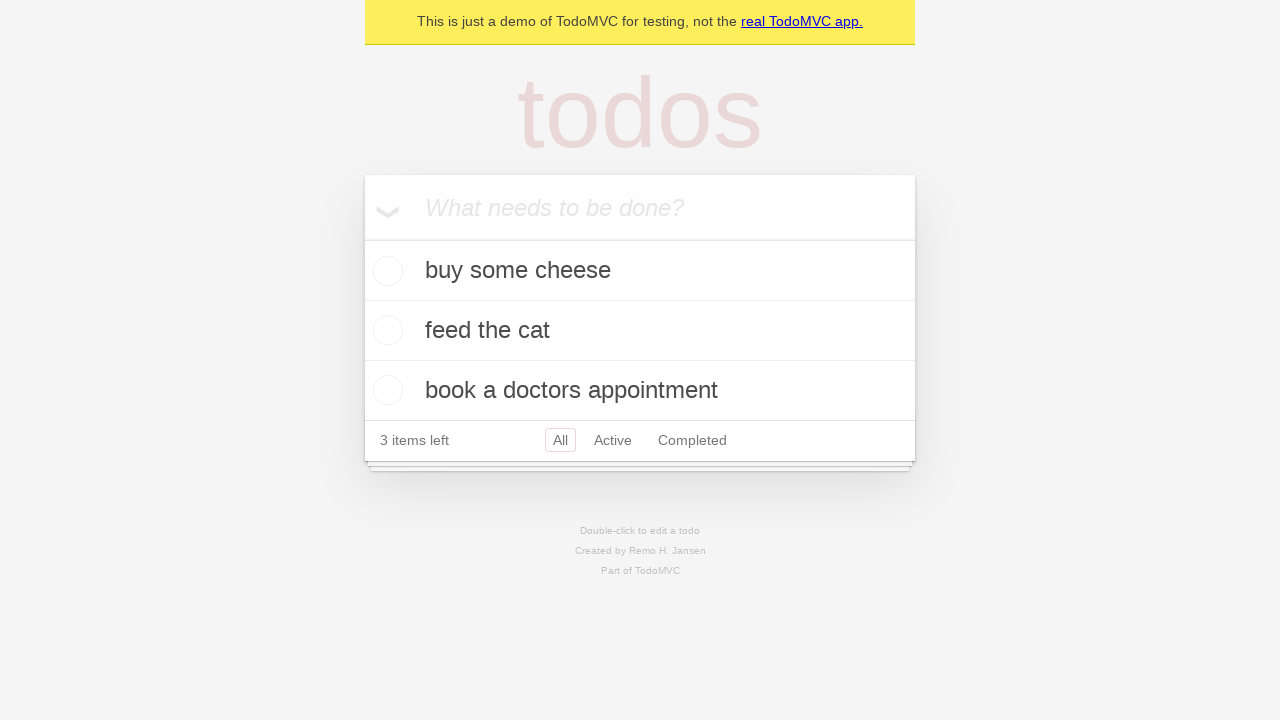

Checked the first todo as completed at (385, 271) on .todo-list li .toggle >> nth=0
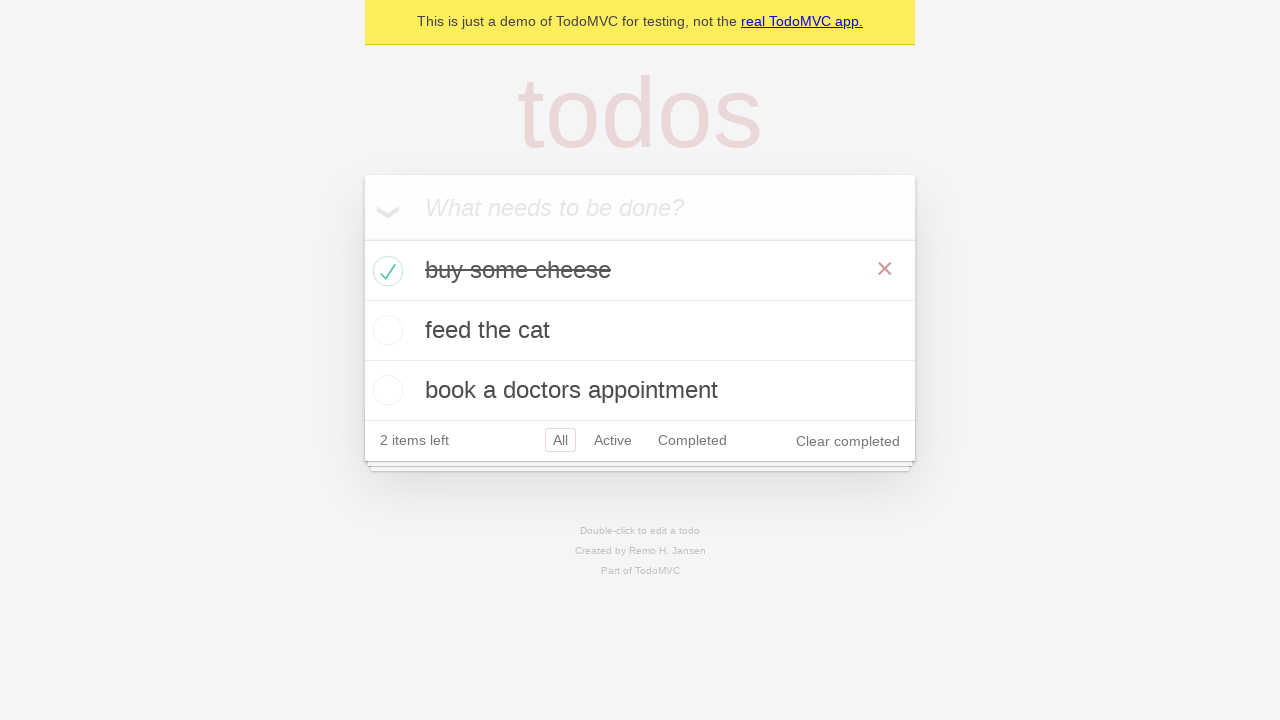

Clear completed button appeared
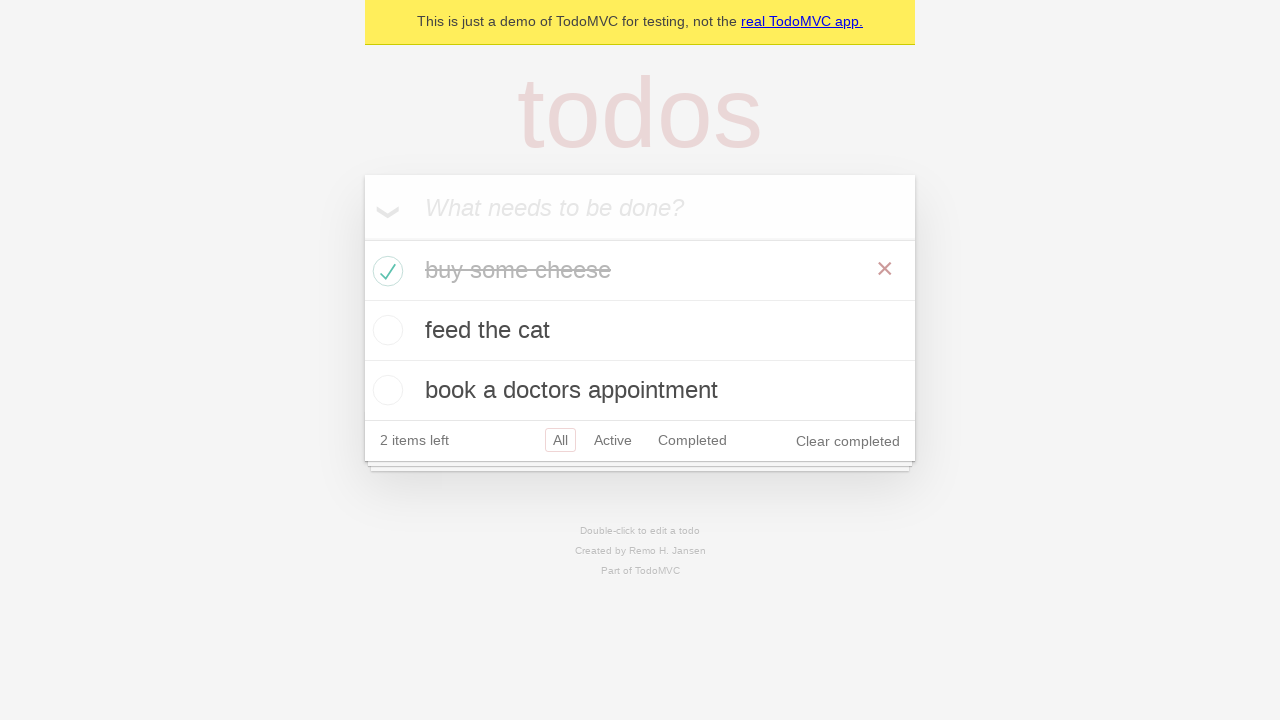

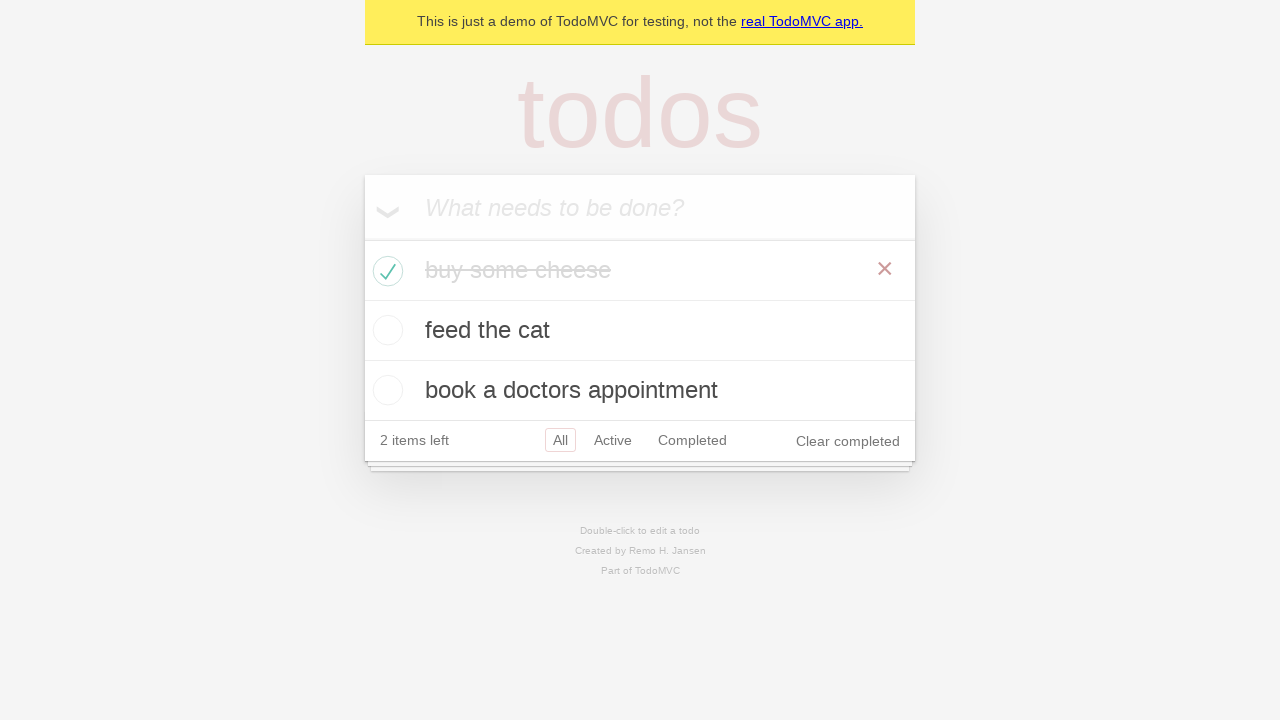